Tests drag and drop functionality by dragging a draggable element and dropping it onto a droppable target element

Starting URL: http://jqueryui.com/resources/demos/droppable/default.html

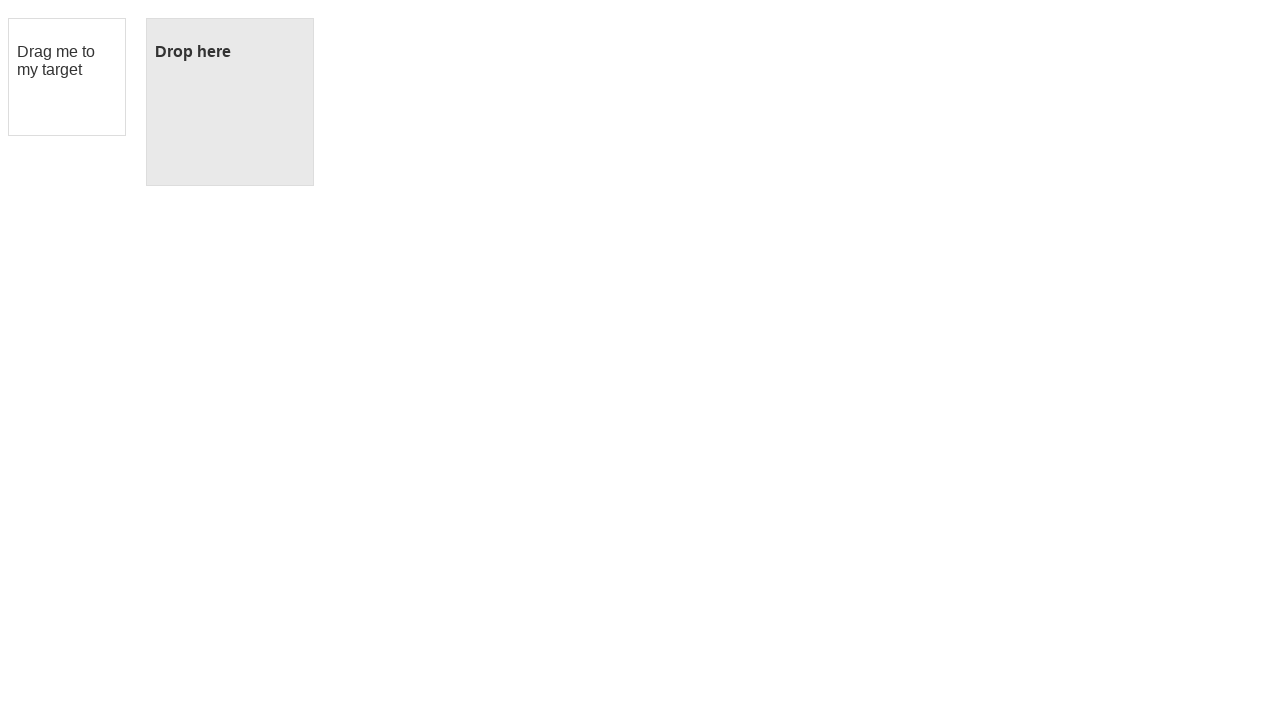

Located the draggable source element with id 'draggable'
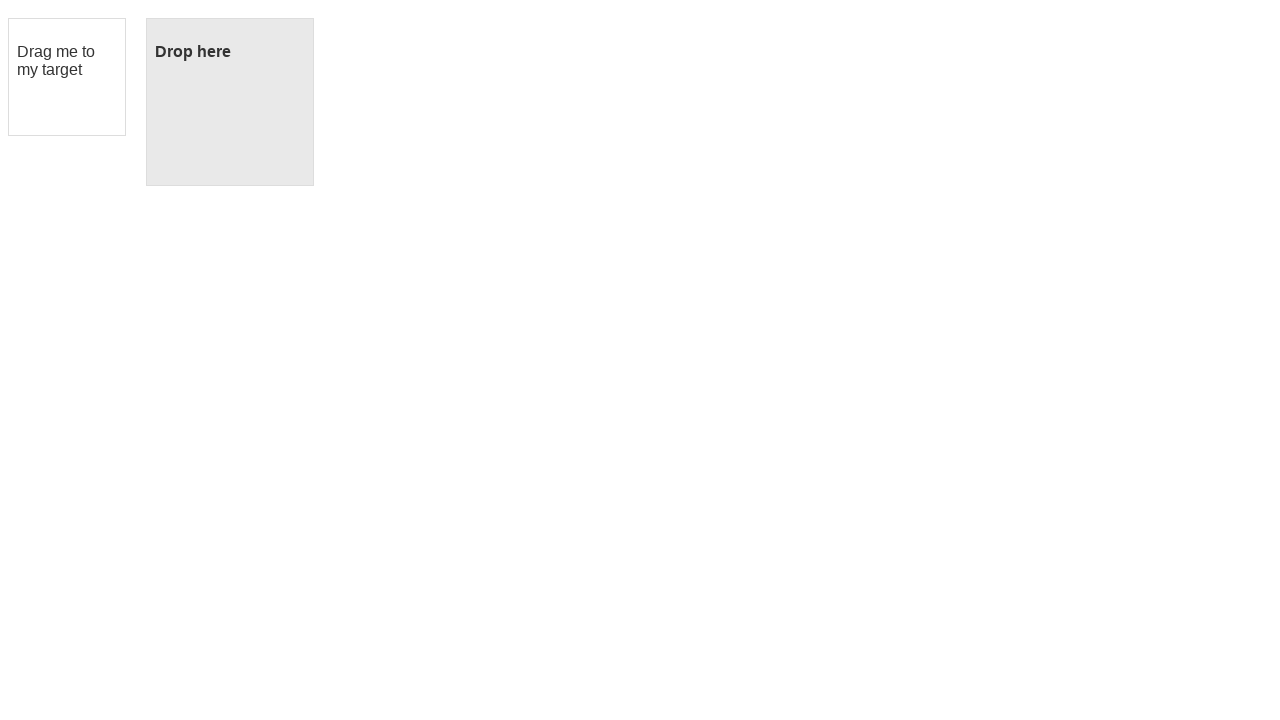

Located the droppable target element with id 'droppable'
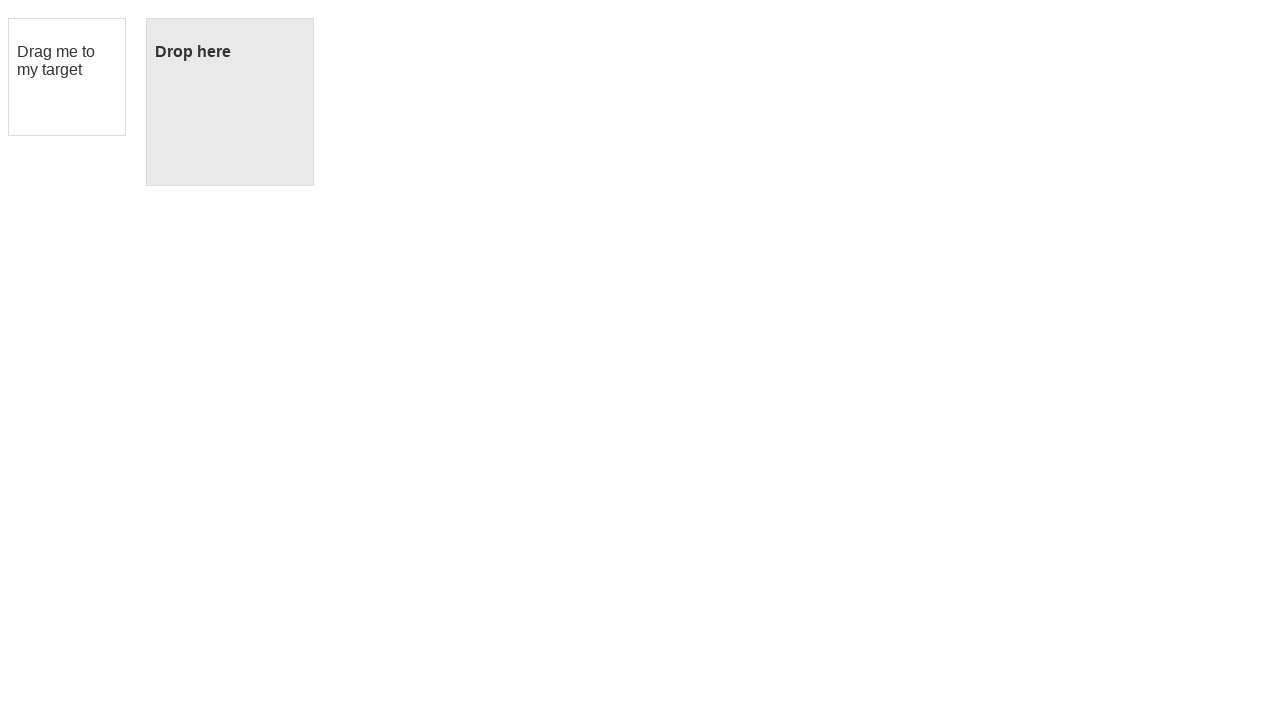

Dragged the source element and dropped it onto the target element at (230, 102)
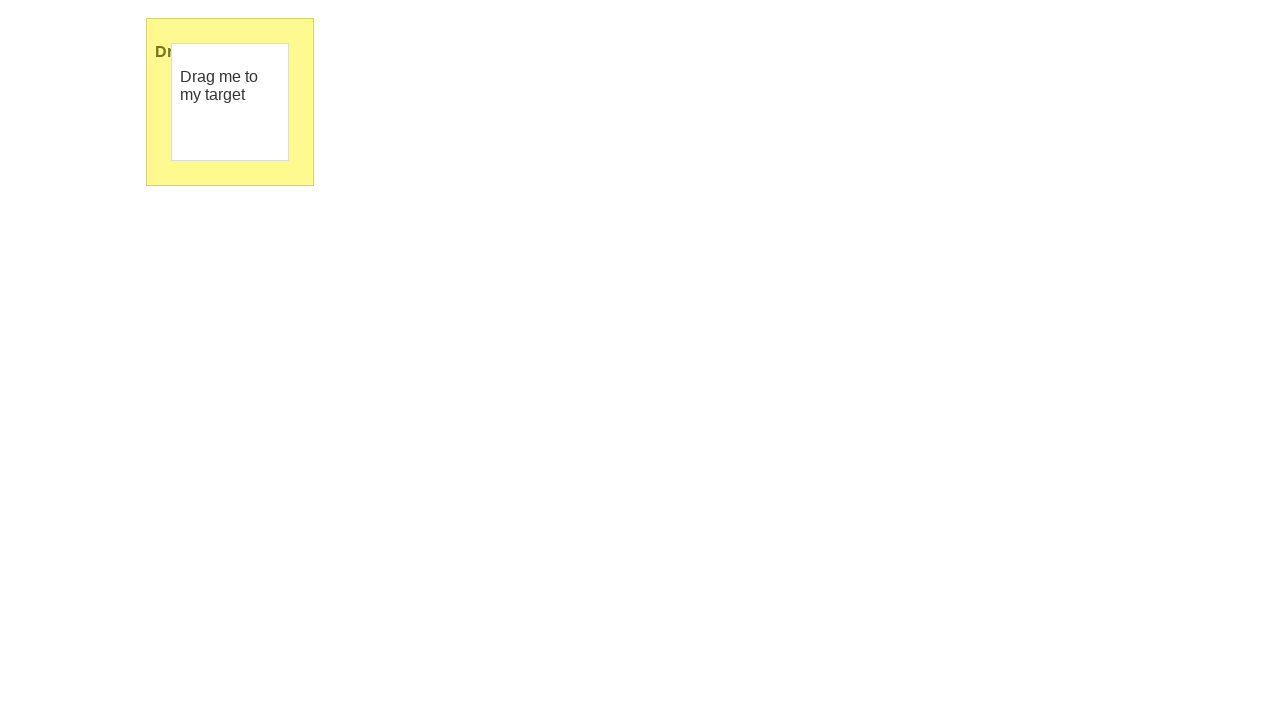

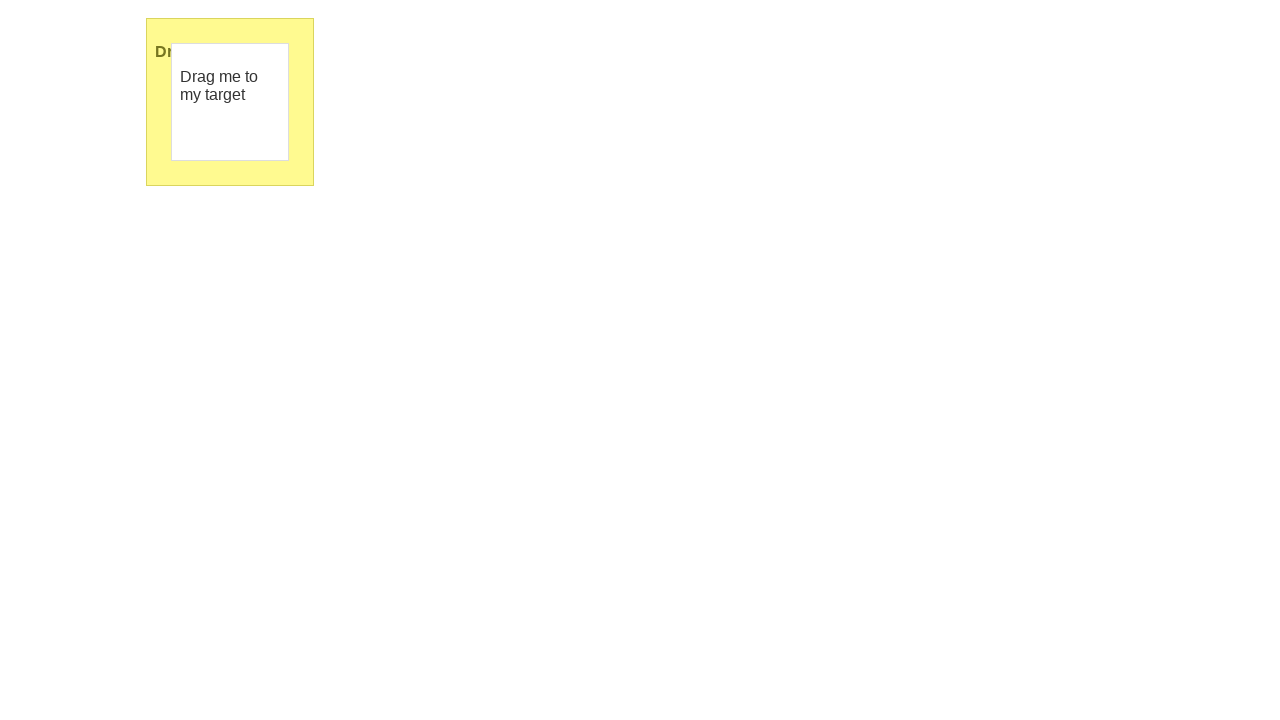